Tests dropdown functionality on OrangeHRM trial page by verifying country dropdown contains expected values

Starting URL: https://www.orangehrm.com/orangehrm-30-day-trial/

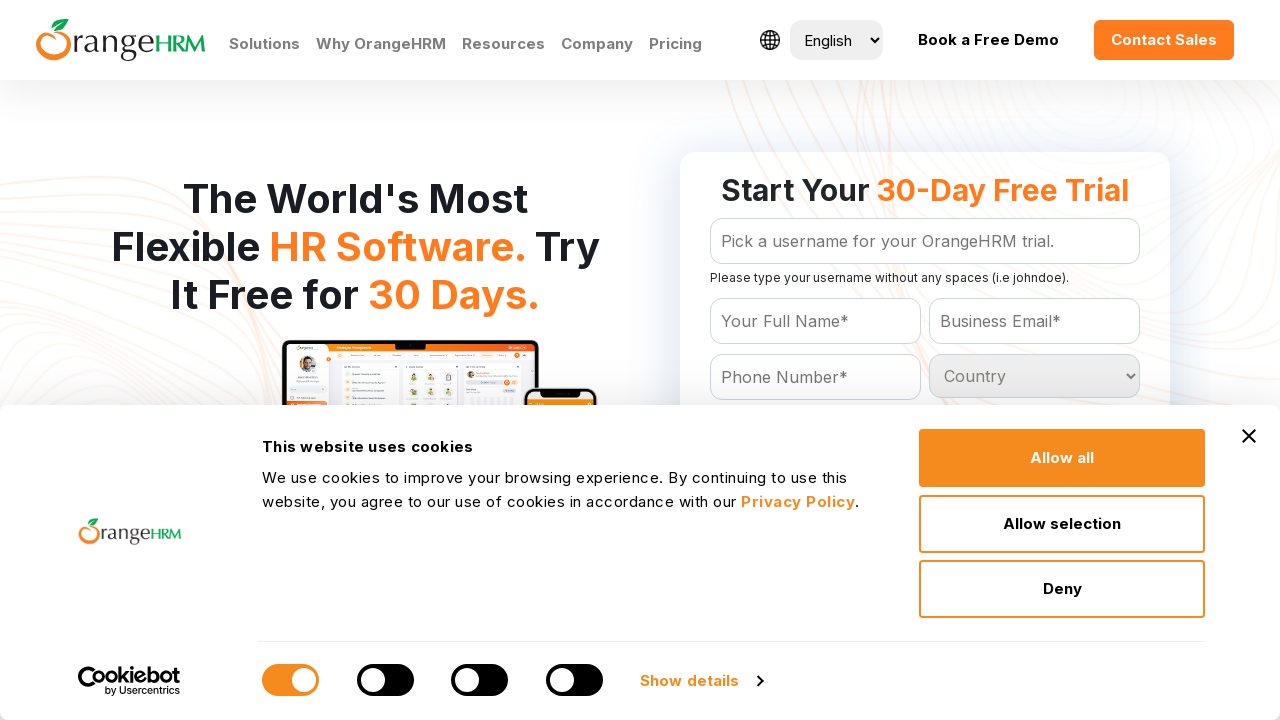

Waited for country dropdown to be present
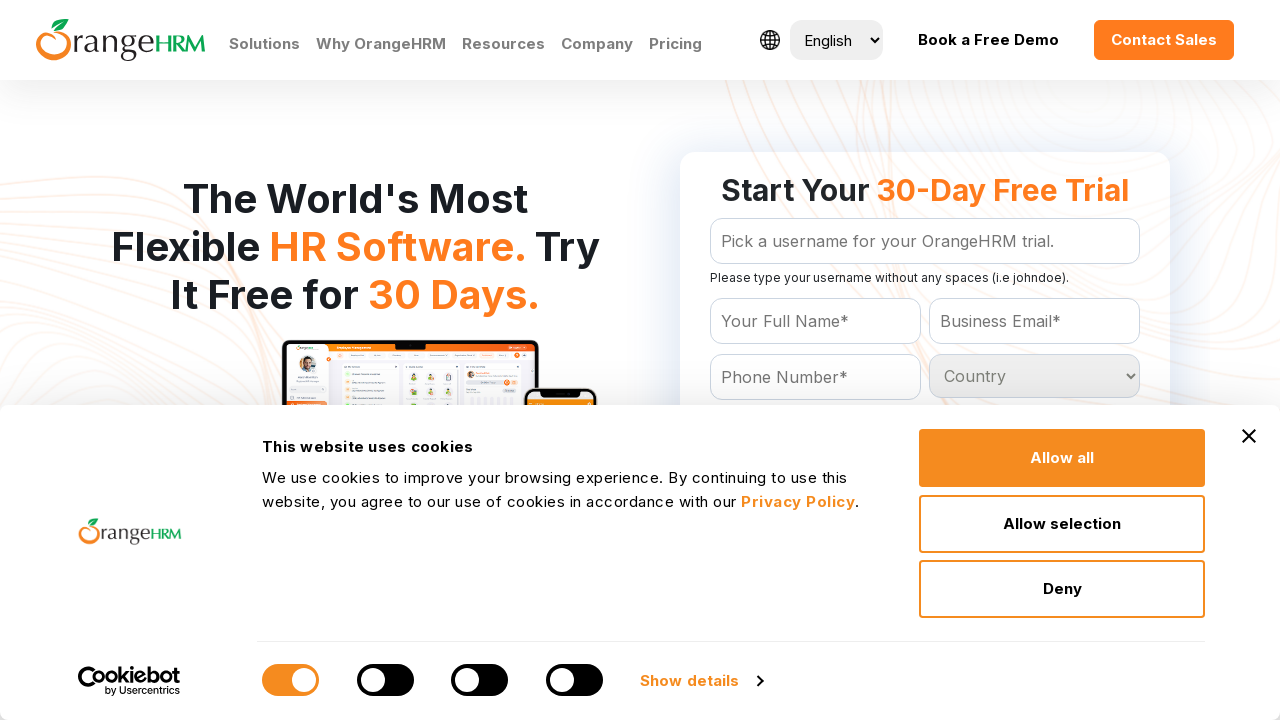

Retrieved all country options from dropdown
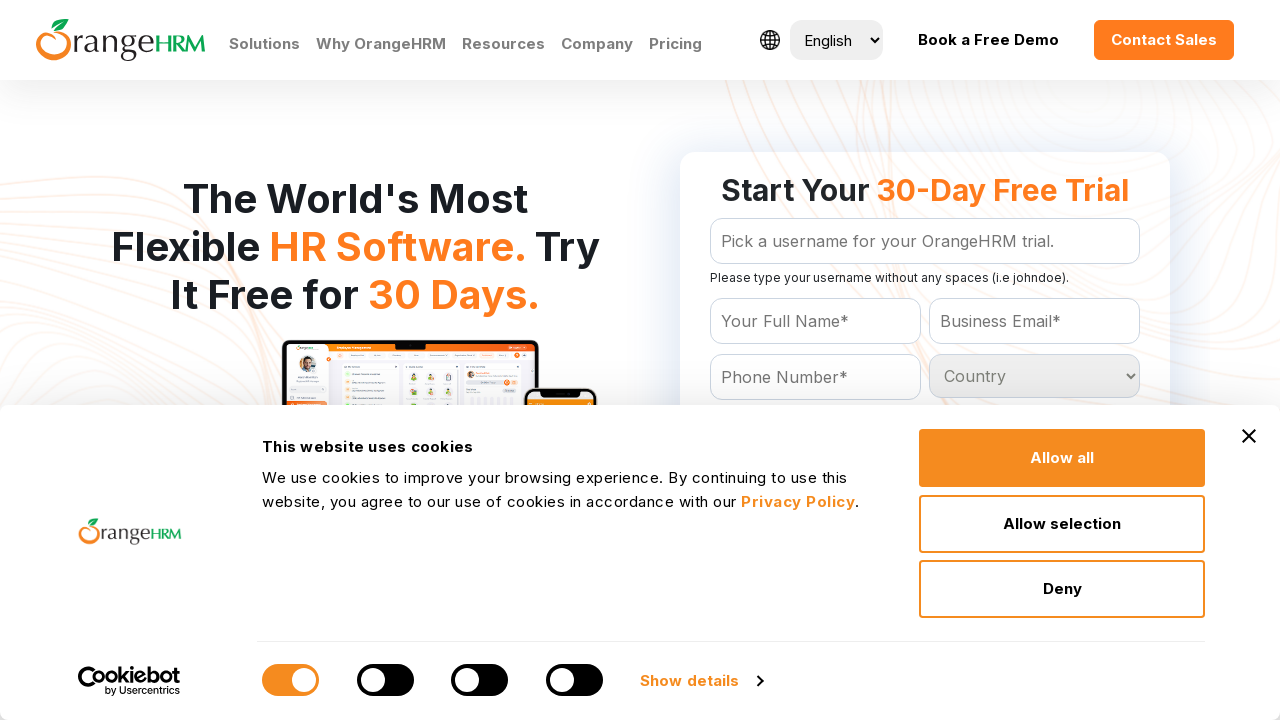

Printed total number of countries: 233
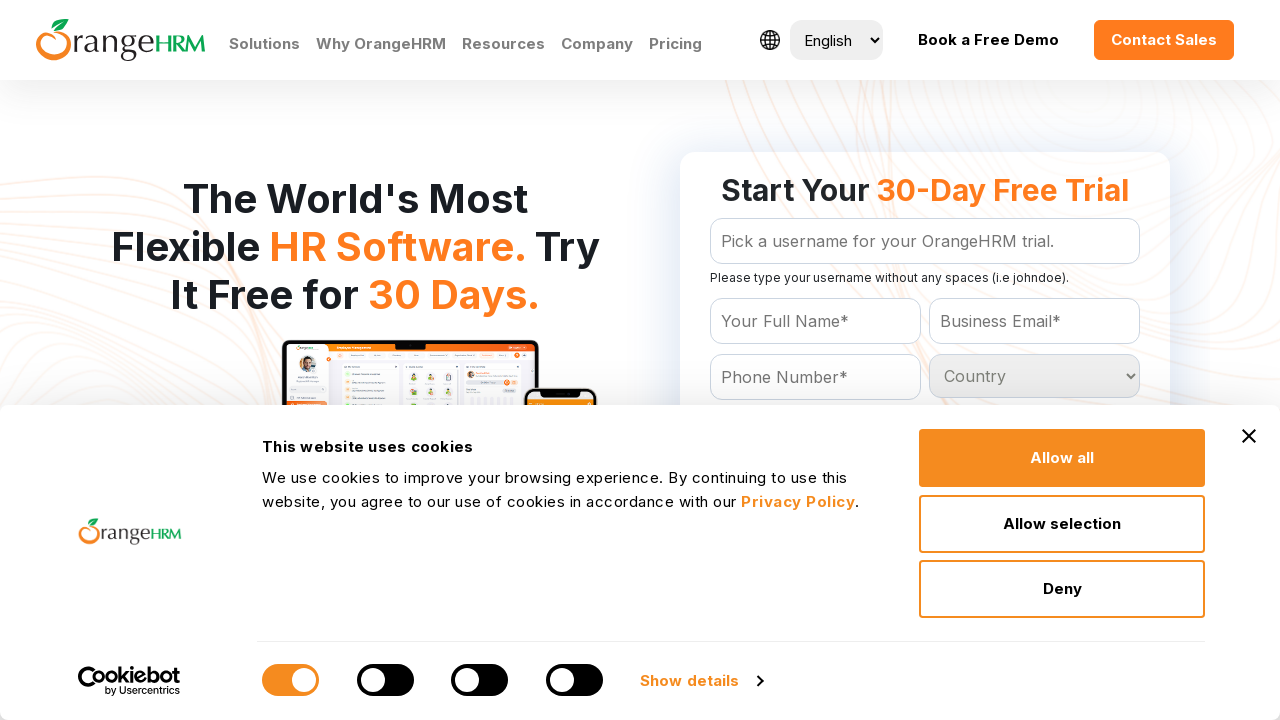

Verified dropdown contains 'India': False
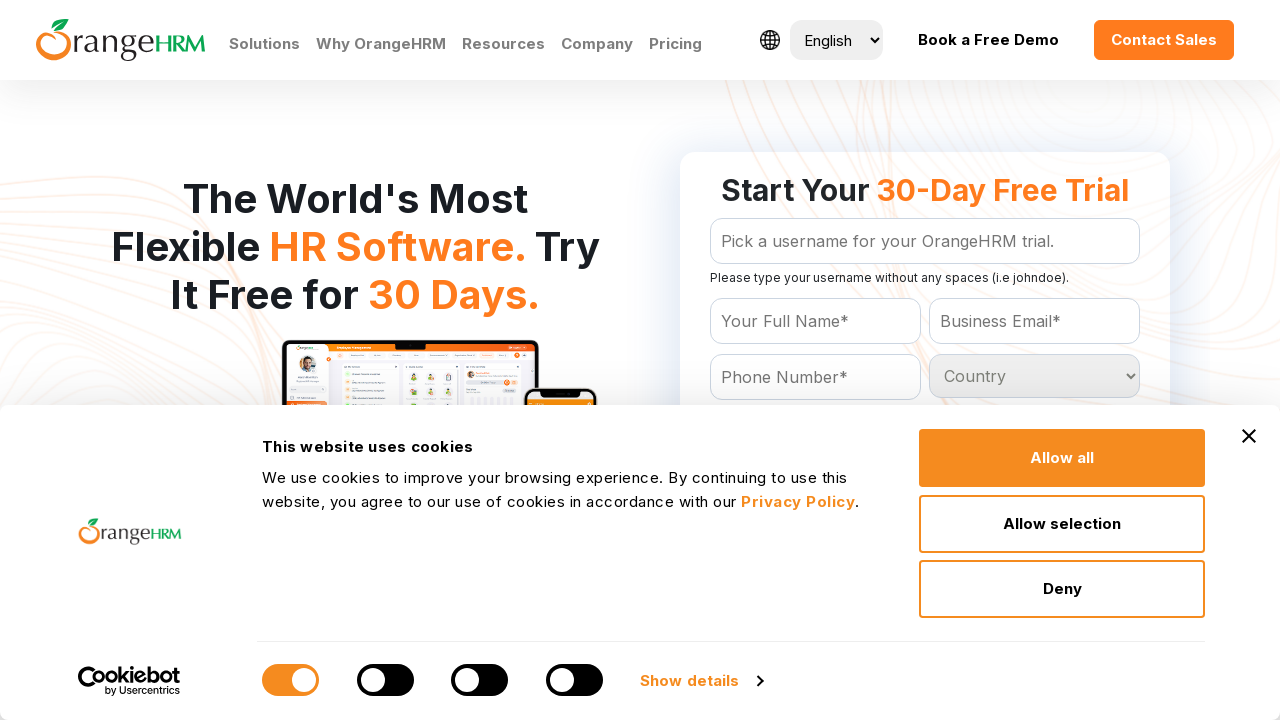

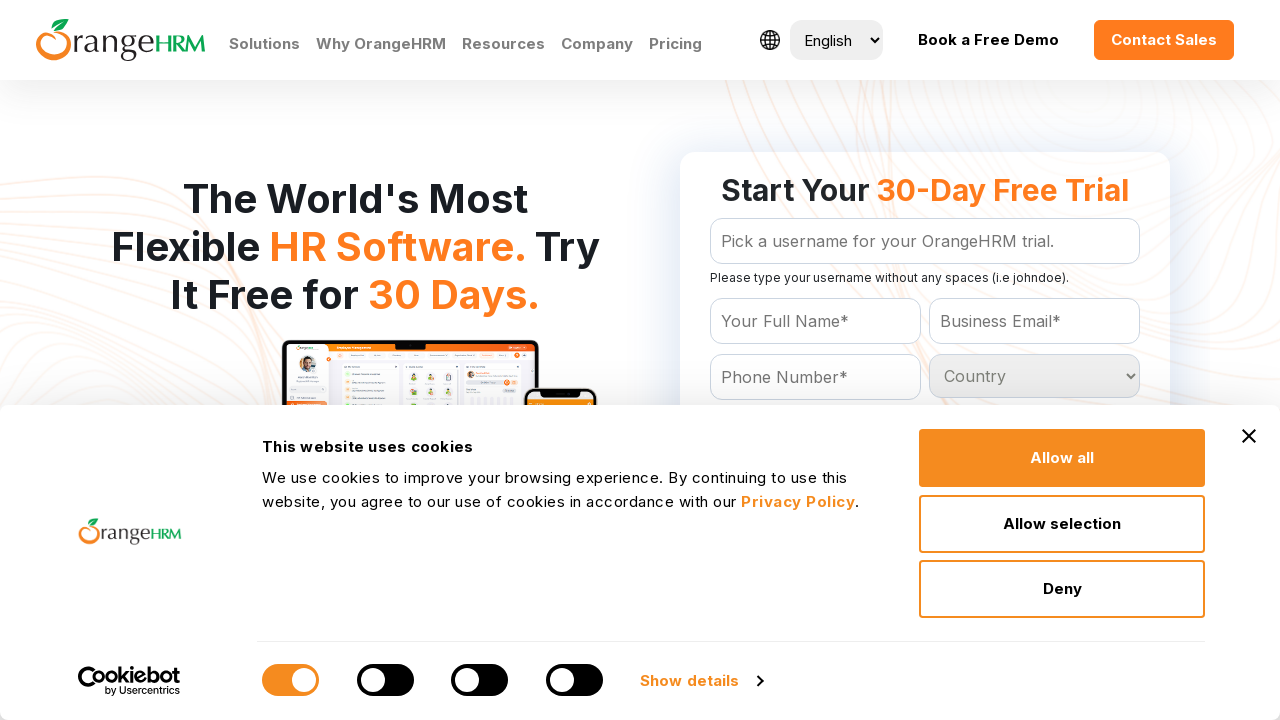